Demonstrates the key_down action chain method by navigating to GeeksforGeeks website and pressing Ctrl+F to open the search bar

Starting URL: https://www.geeksforgeeks.org/

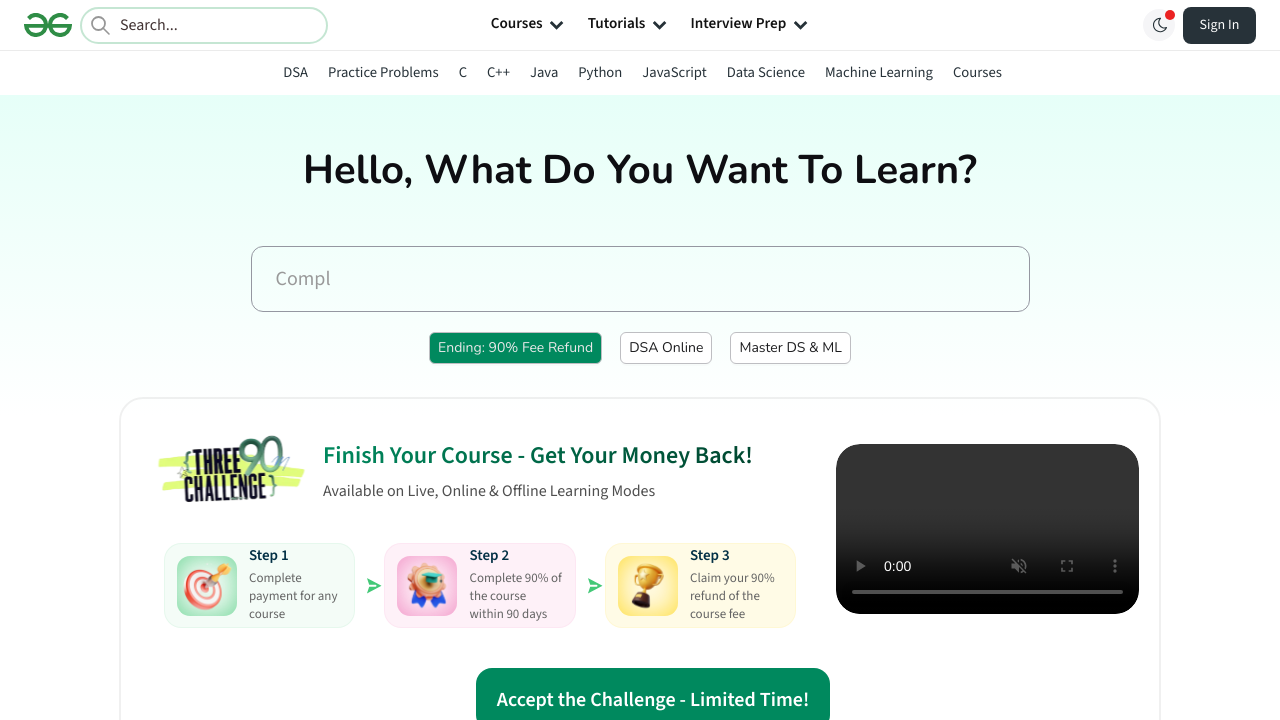

Navigated to GeeksforGeeks website
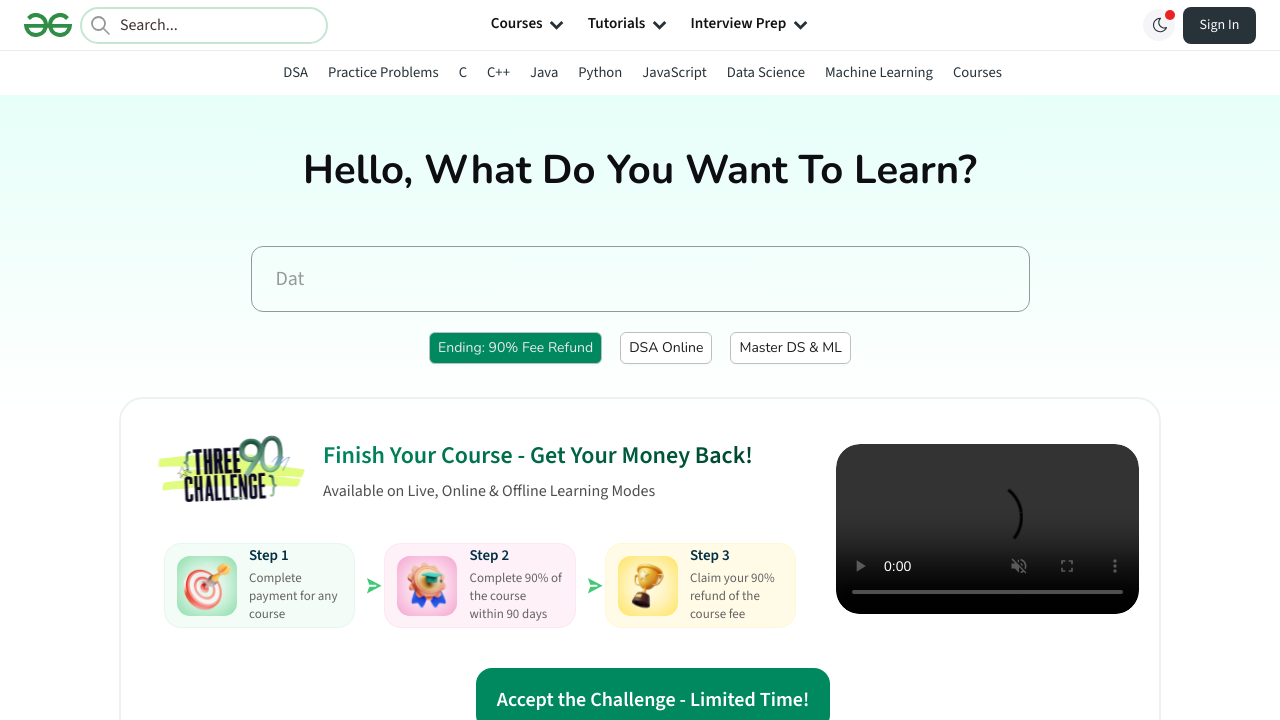

Pressed Control key down
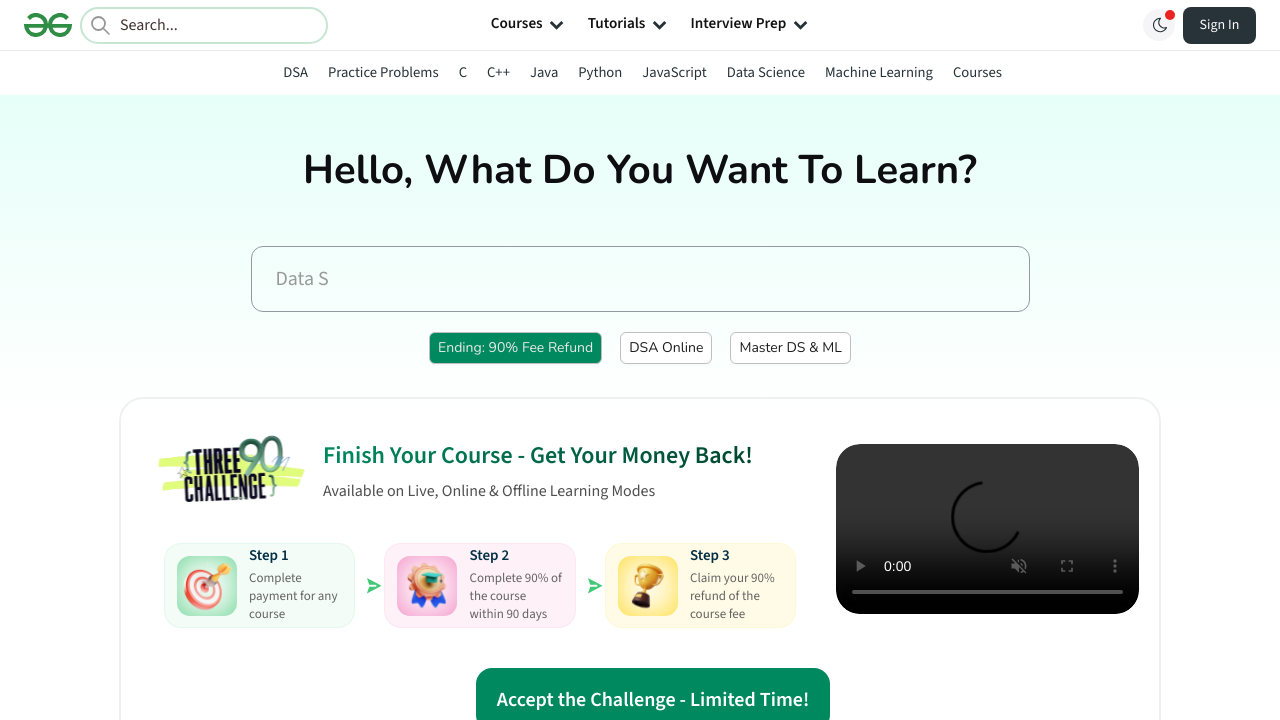

Pressed F key to trigger Ctrl+F search
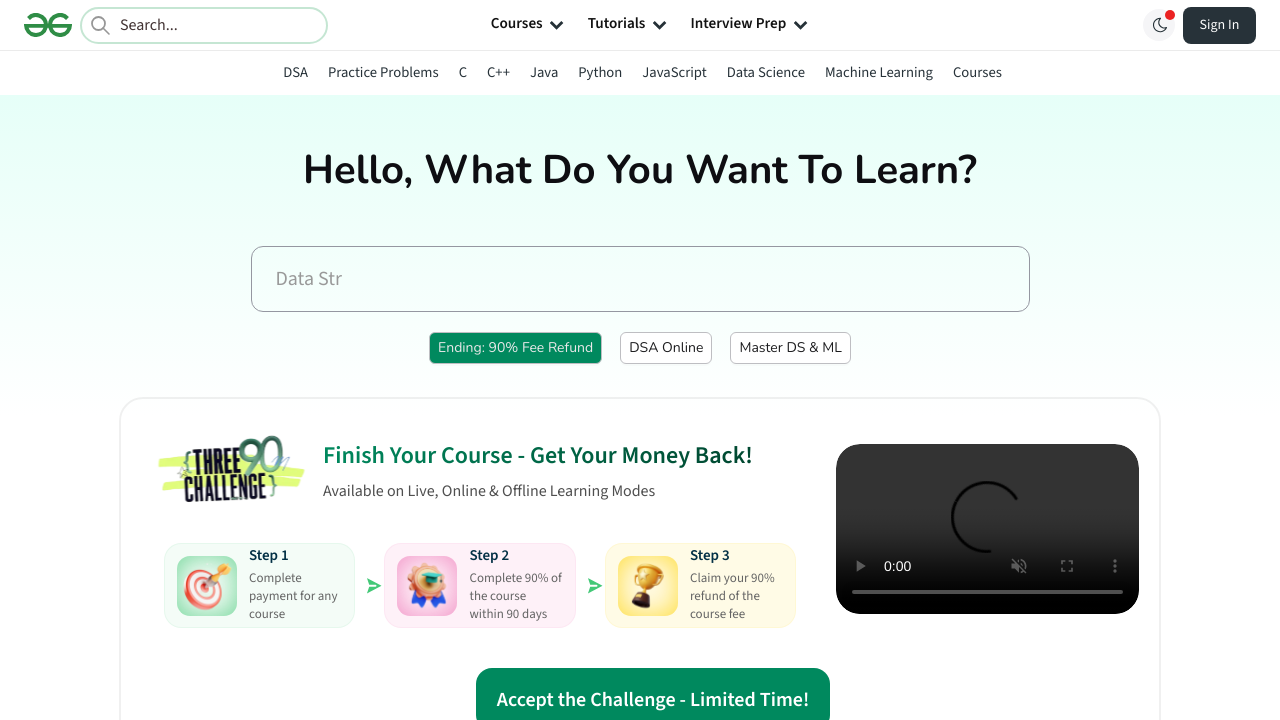

Released Control key
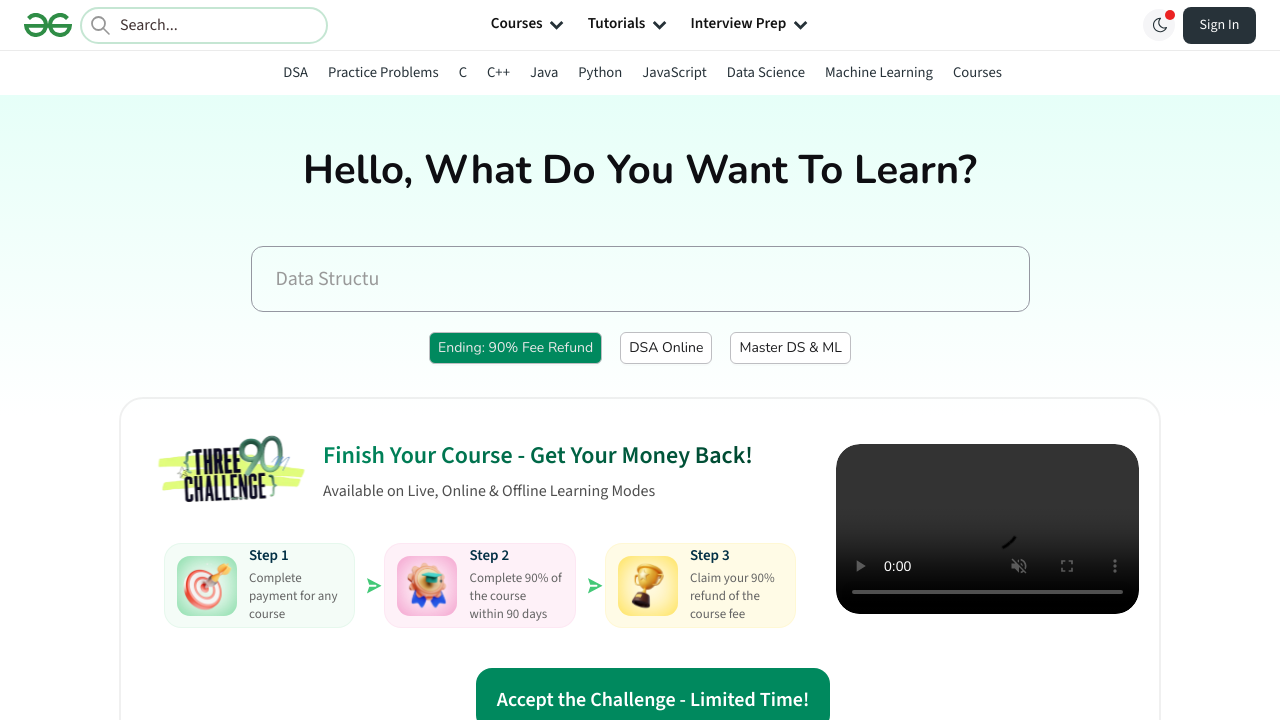

Waited 1 second for search bar to appear
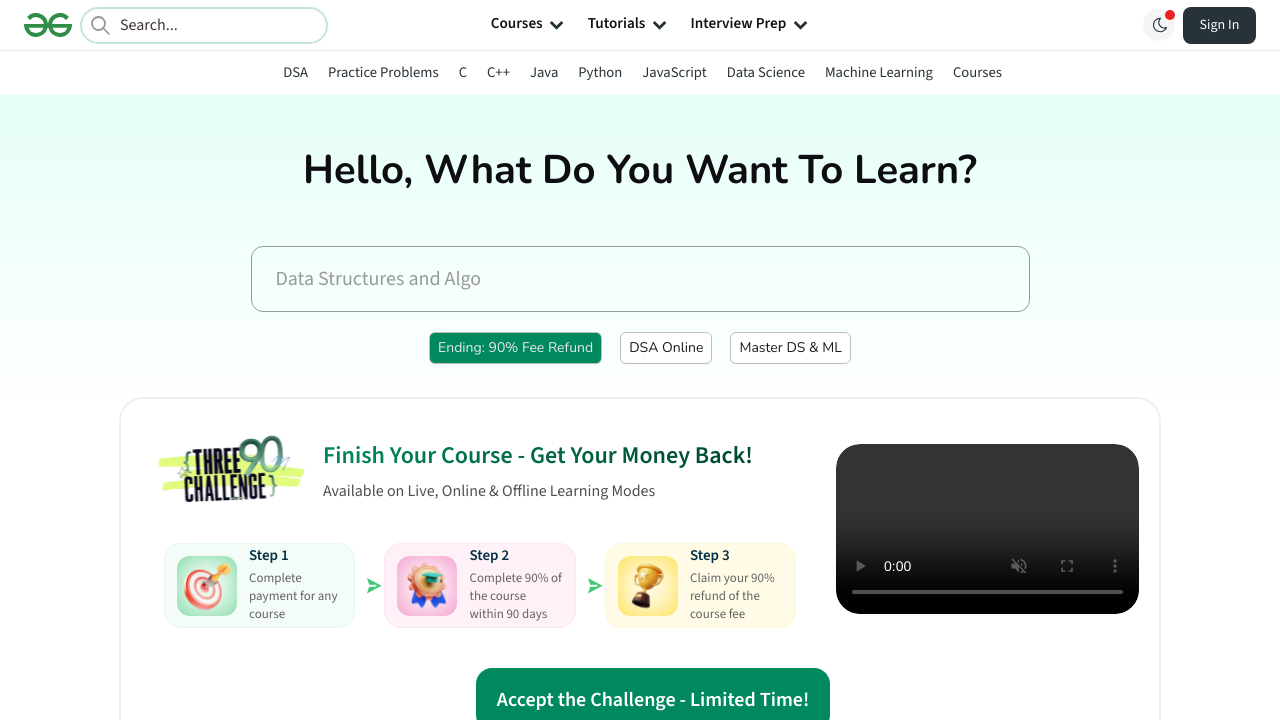

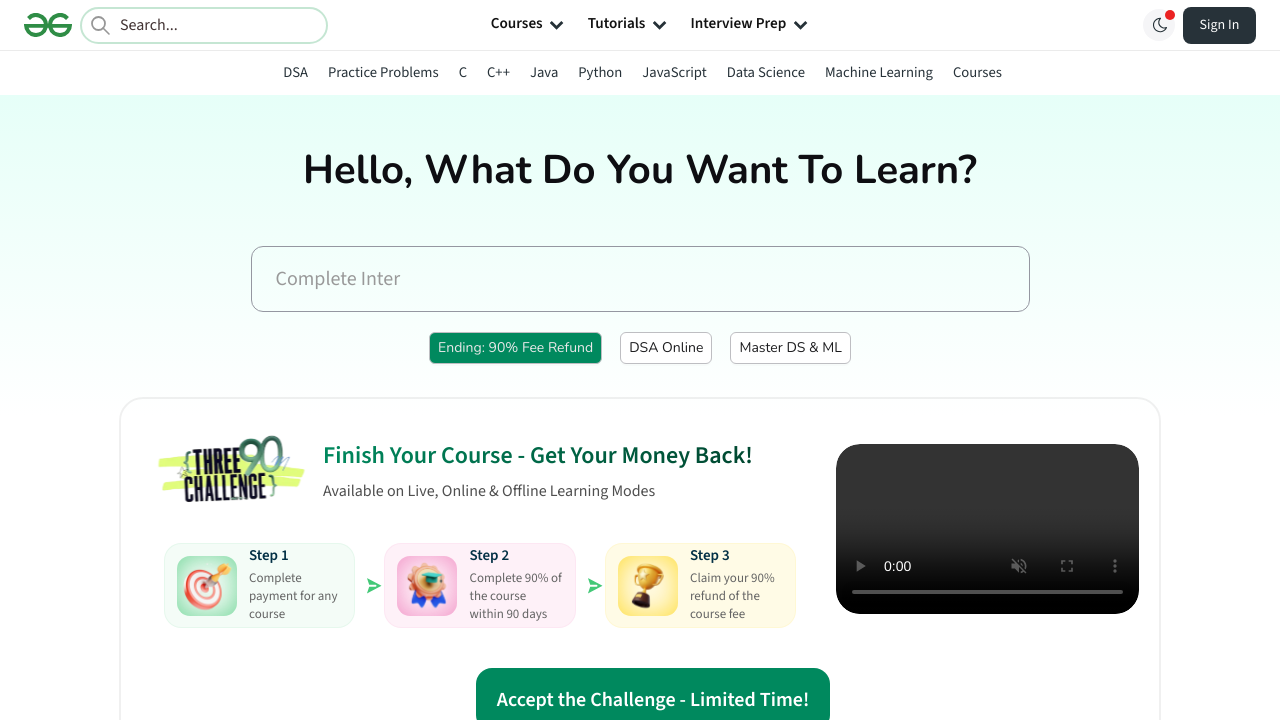